Tests navigation to World Clock page and verifies the page loads correctly

Starting URL: https://www.timeanddate.com/

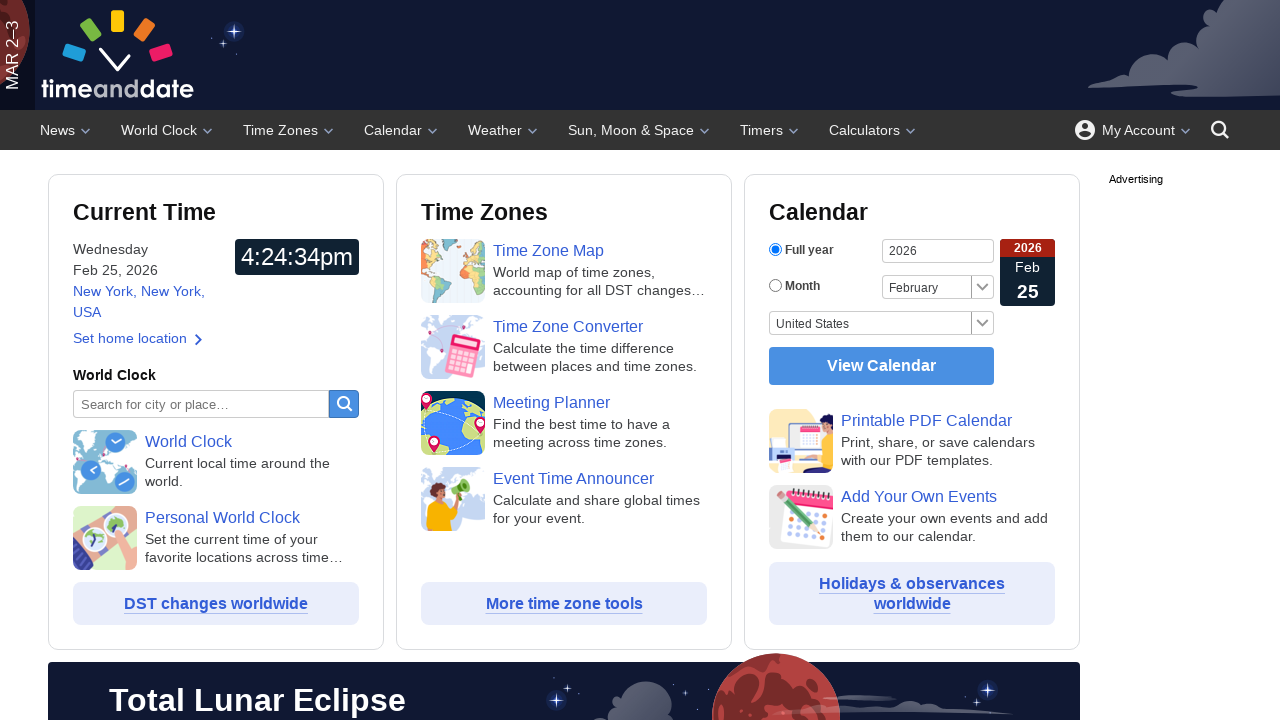

Clicked on World Clock link at (168, 130) on text=World Clock
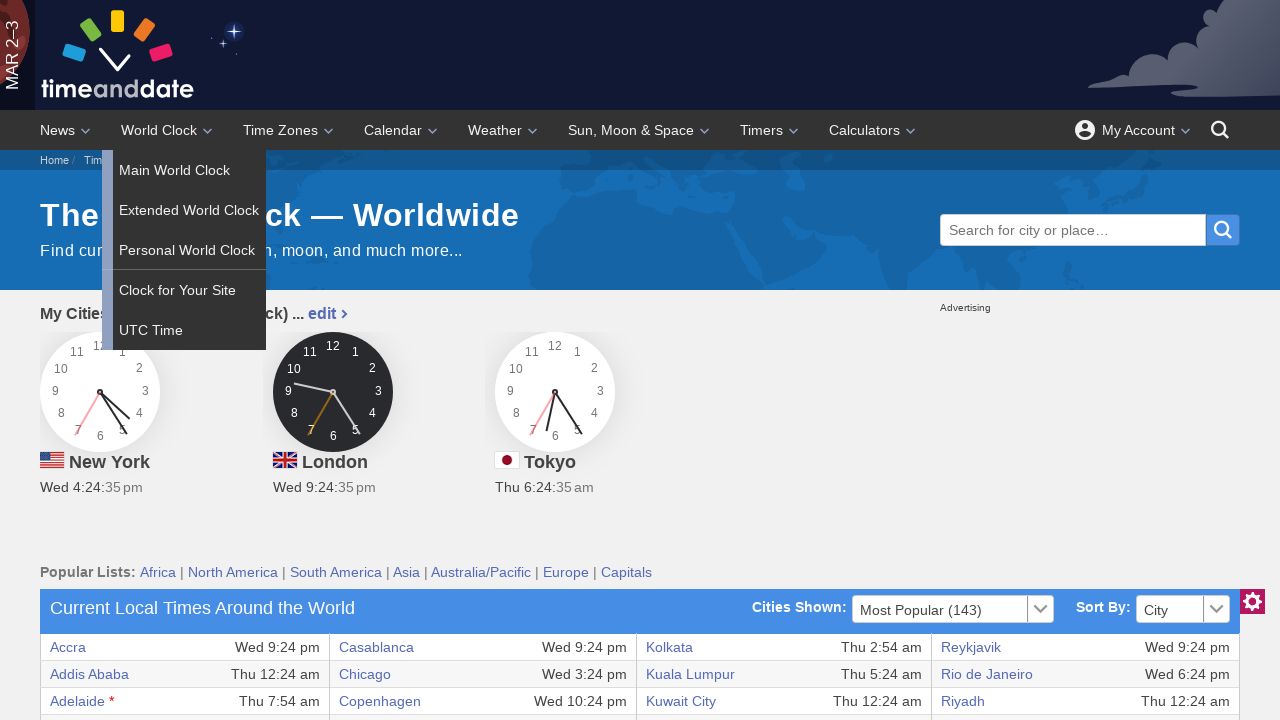

World Clock page loaded successfully
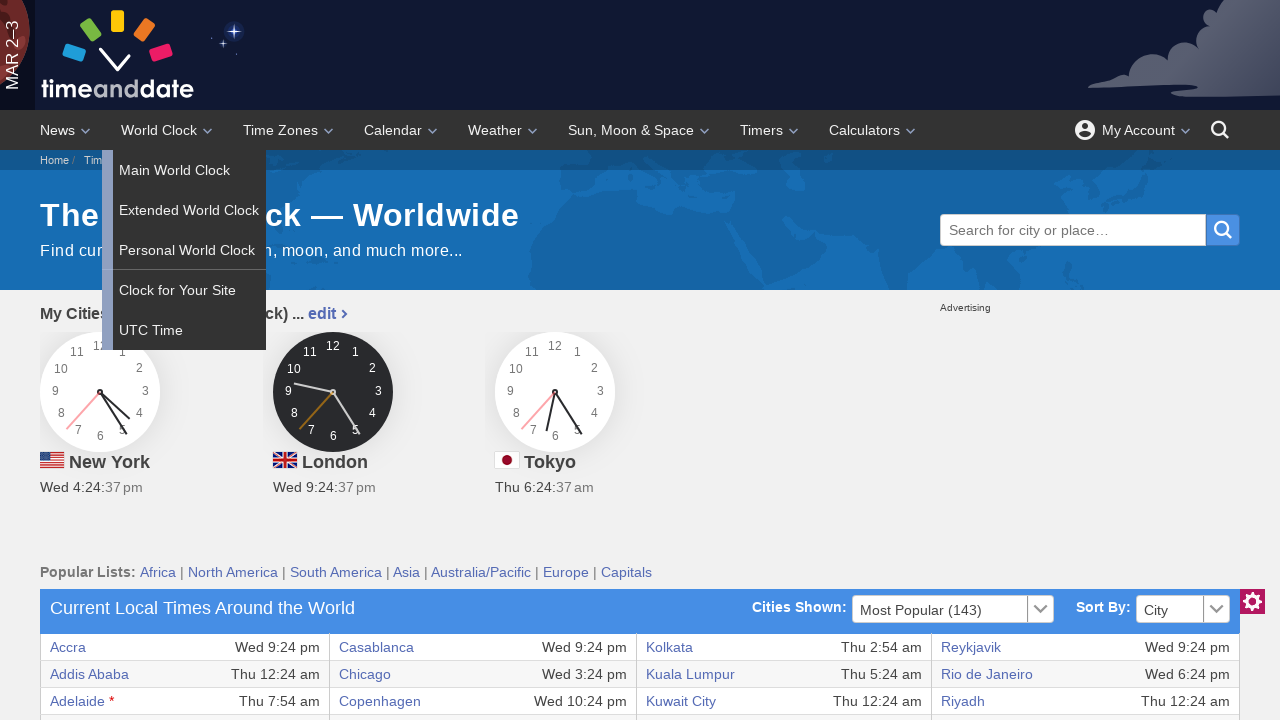

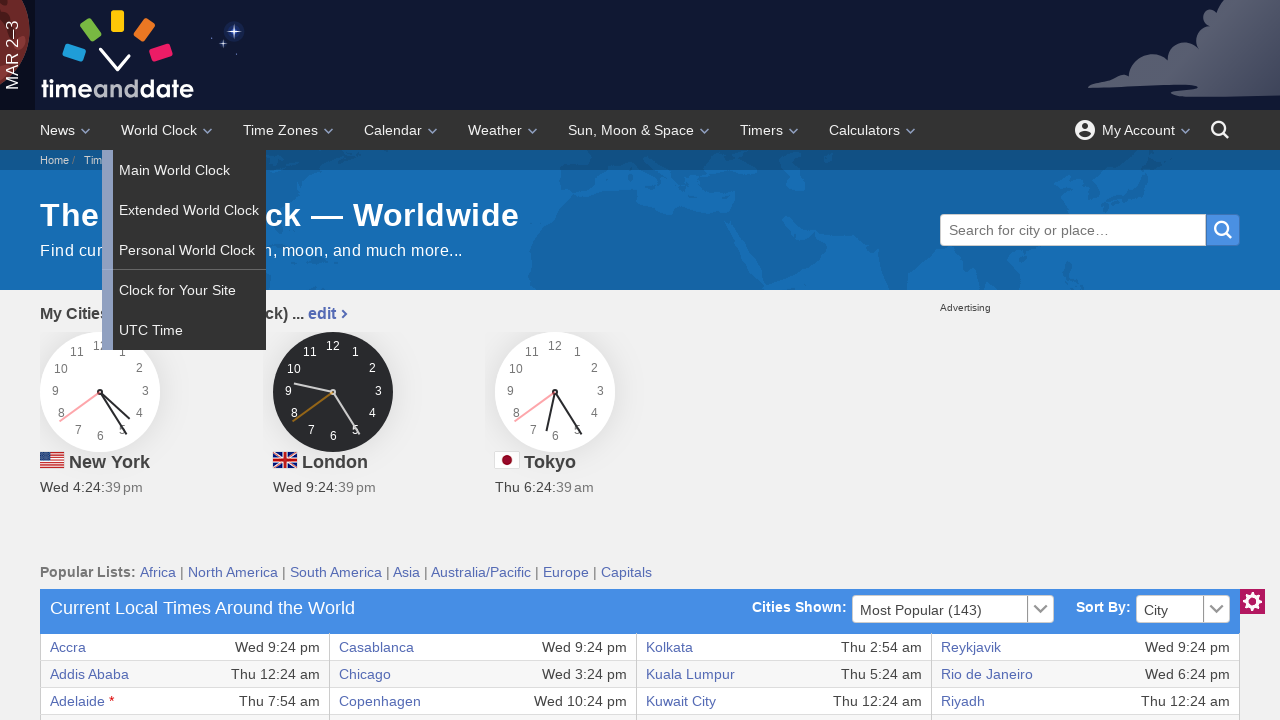